Tests a math form by reading a value from the page, calculating a mathematical result (log of absolute value of 12*sin(x)), entering the answer, checking a checkbox, selecting a radio button, and submitting the form.

Starting URL: http://suninjuly.github.io/math.html

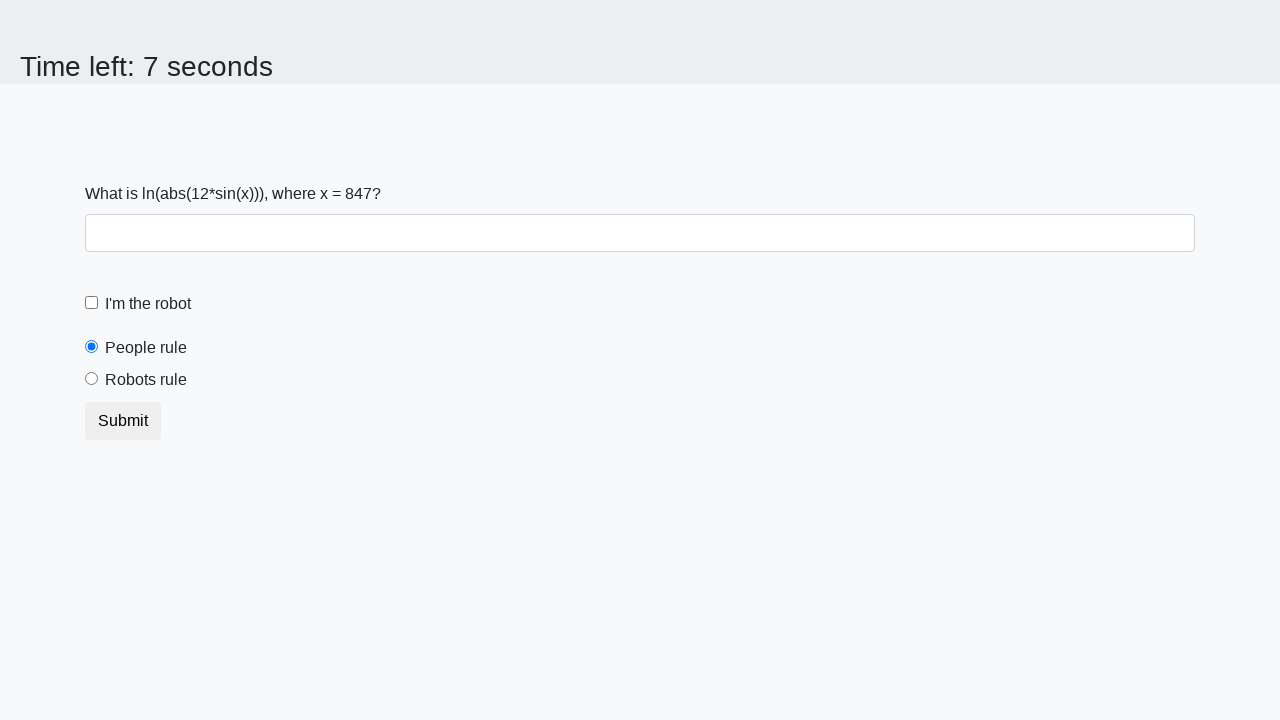

Retrieved the value from the input_value field
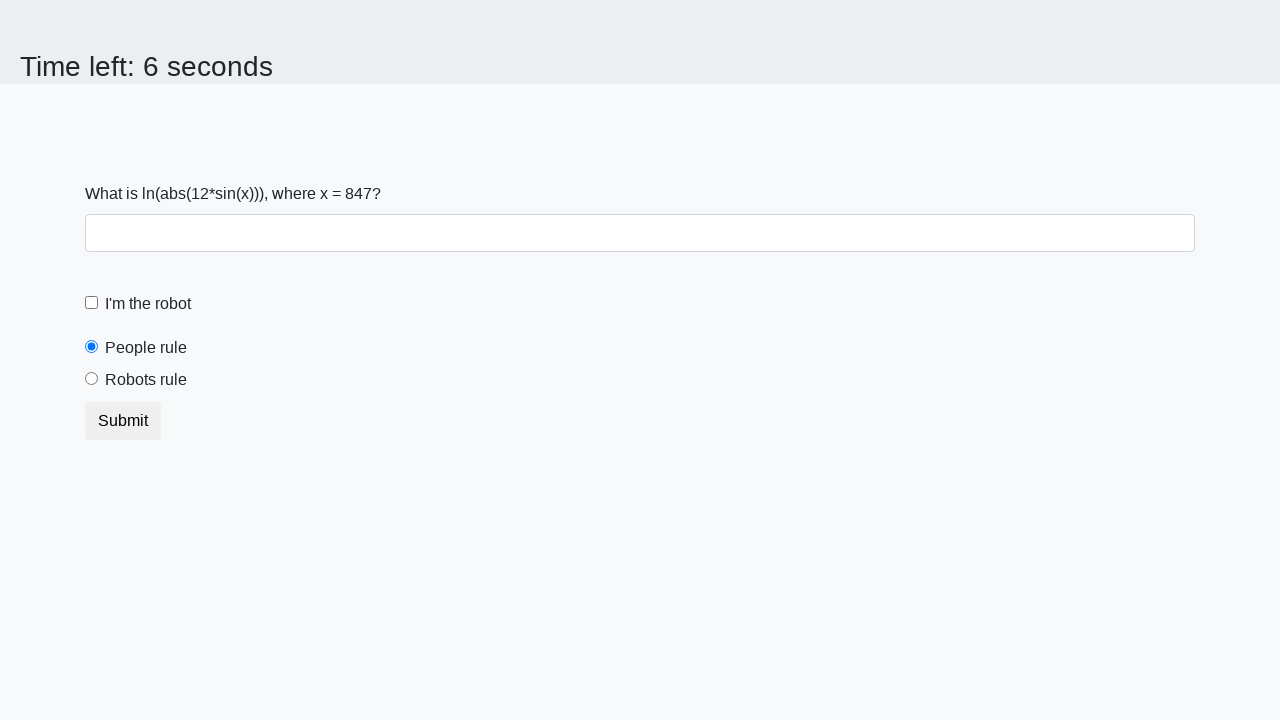

Calculated mathematical result: log(abs(12*sin(847))) = 2.425681249204339
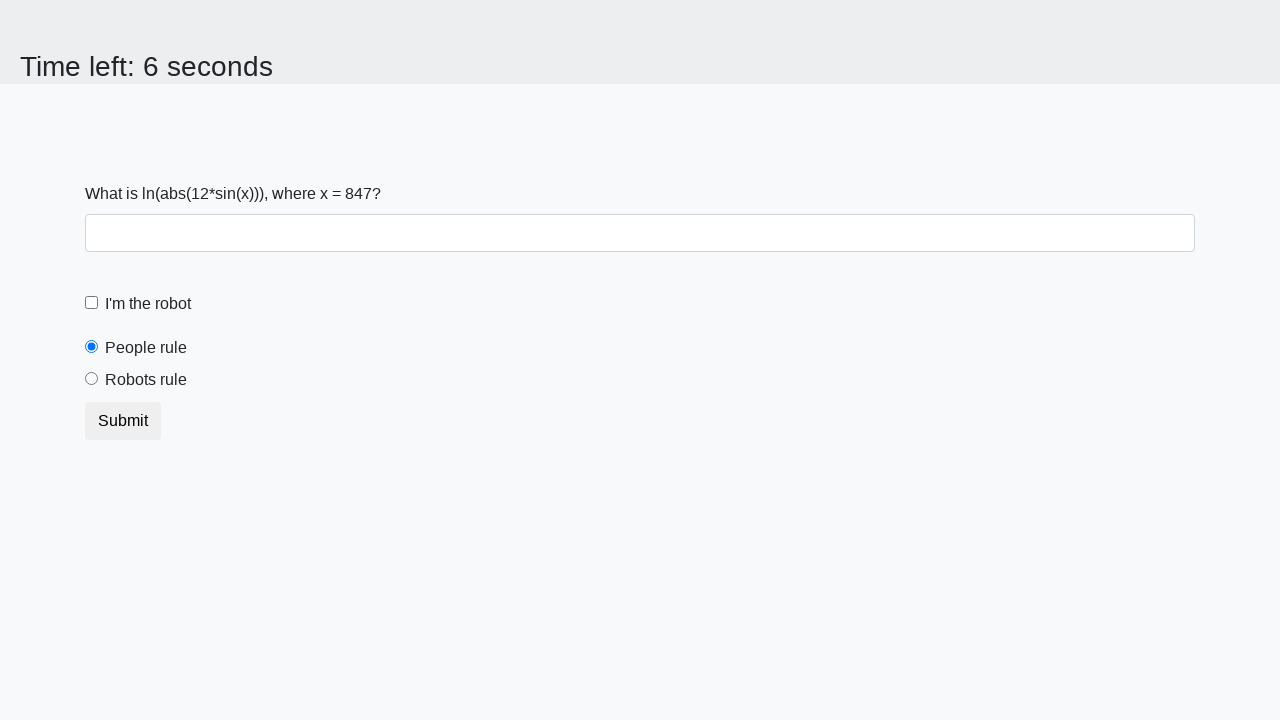

Filled answer field with calculated value: 2.425681249204339 on #answer
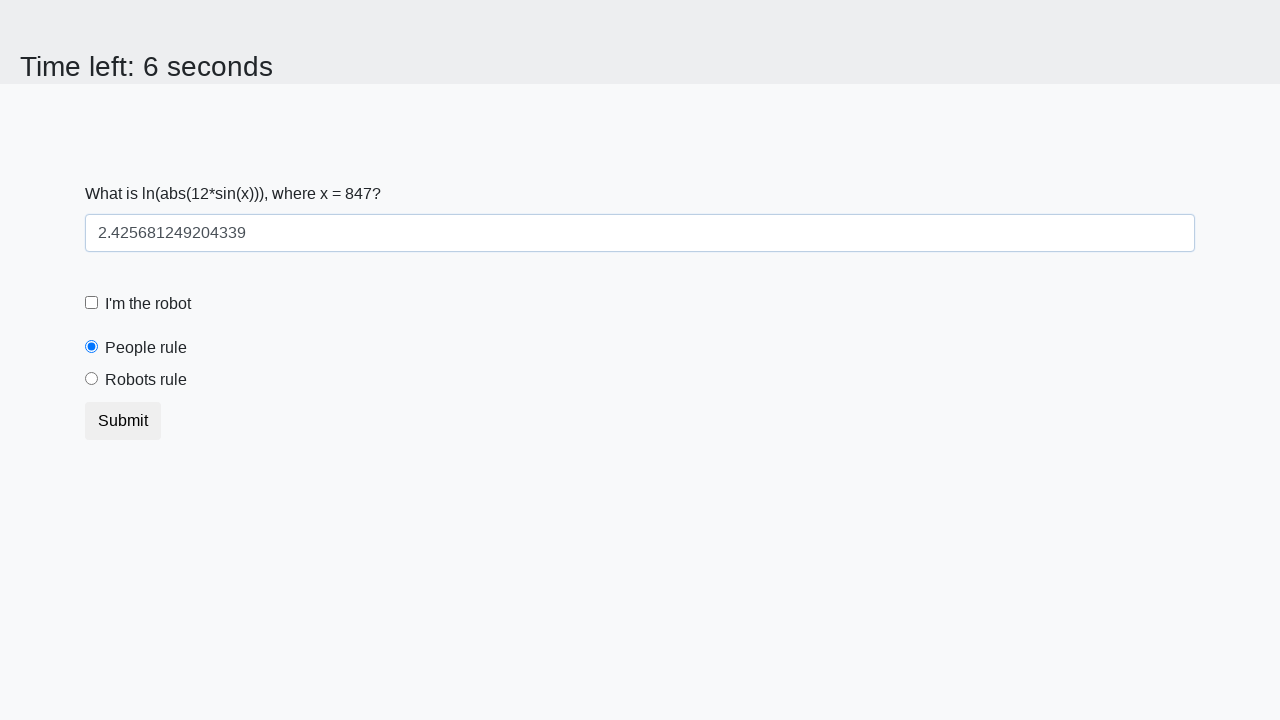

Checked the robot checkbox at (92, 303) on #robotCheckbox
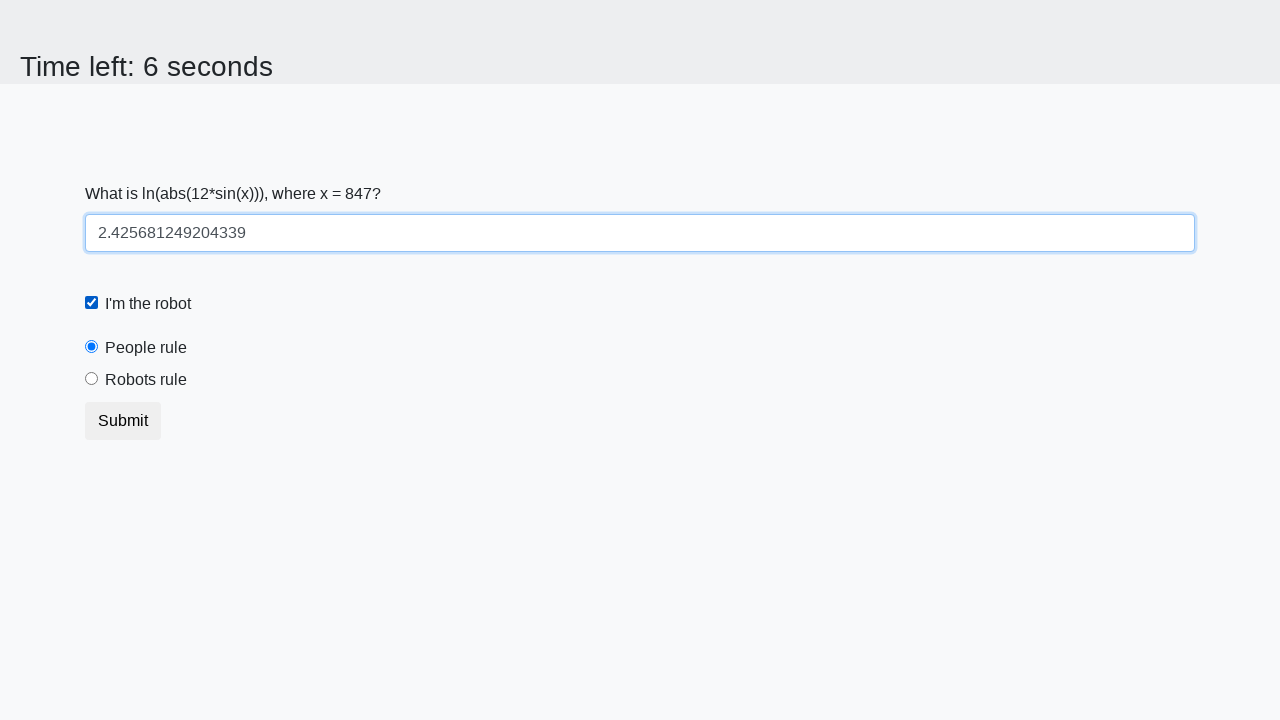

Selected the 'robots rule' radio button at (92, 379) on #robotsRule
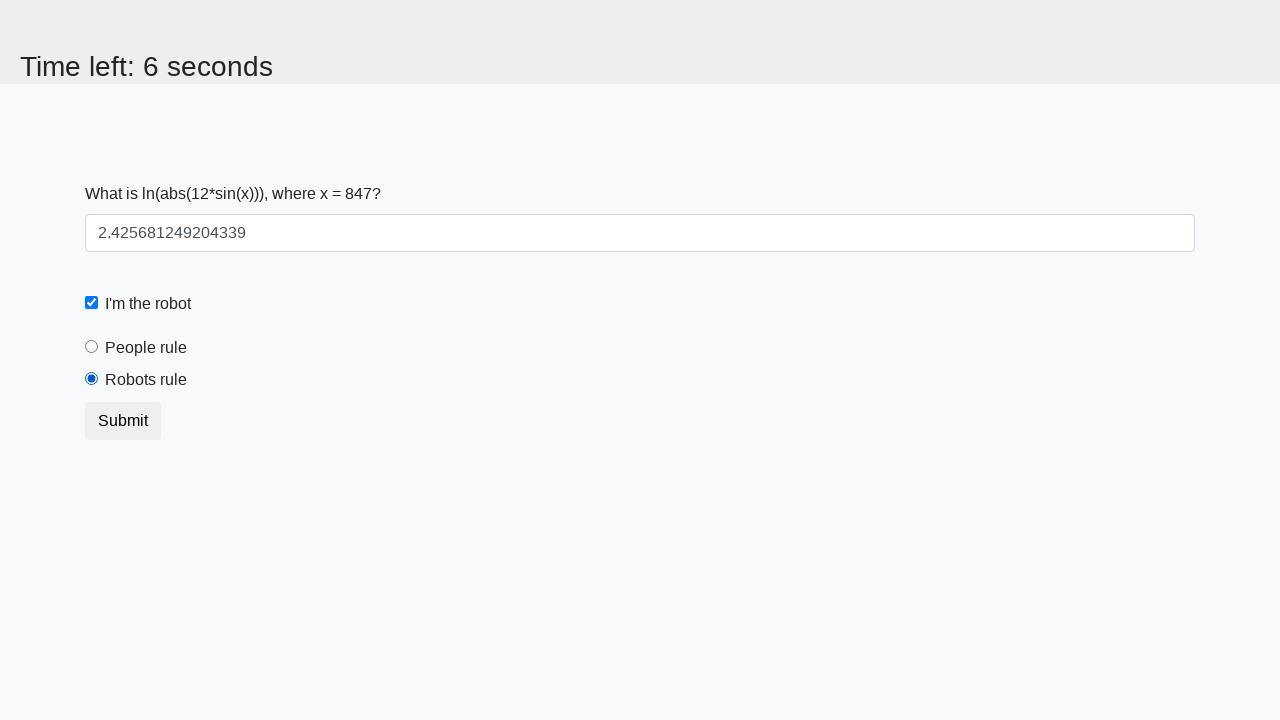

Clicked the submit button to submit the form at (123, 421) on .btn.btn-default
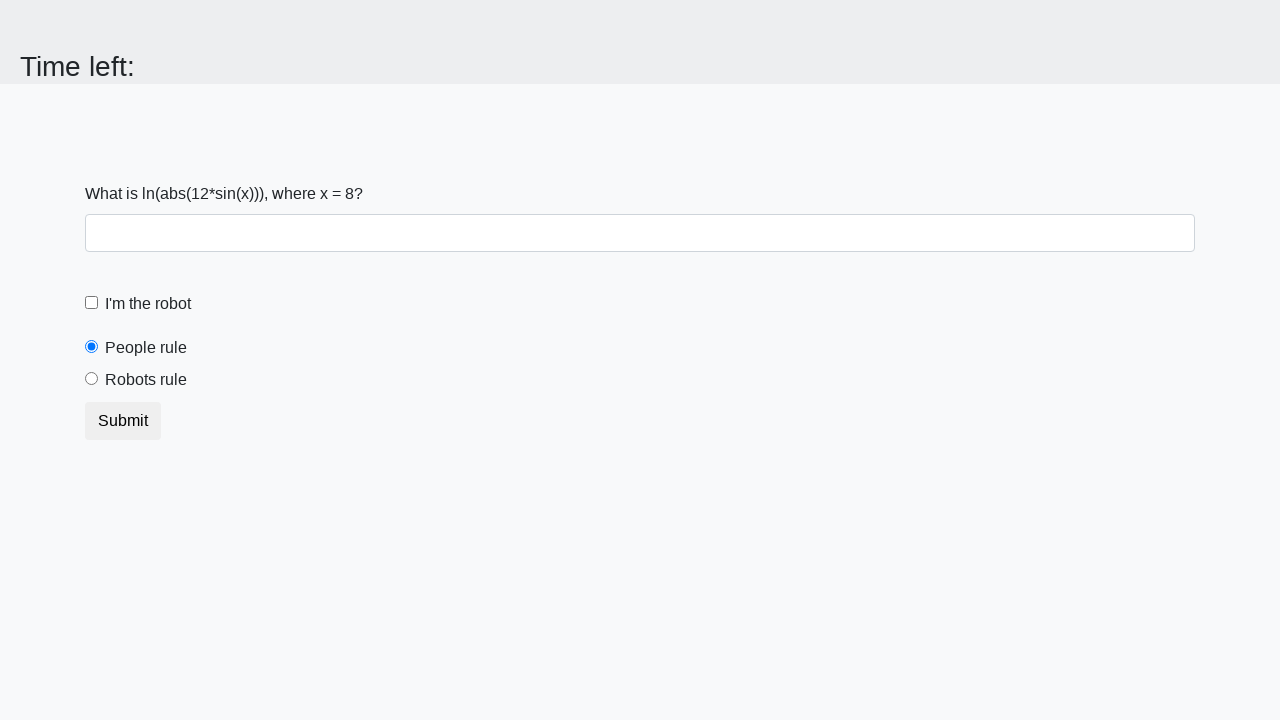

Waited 2 seconds for form submission to complete
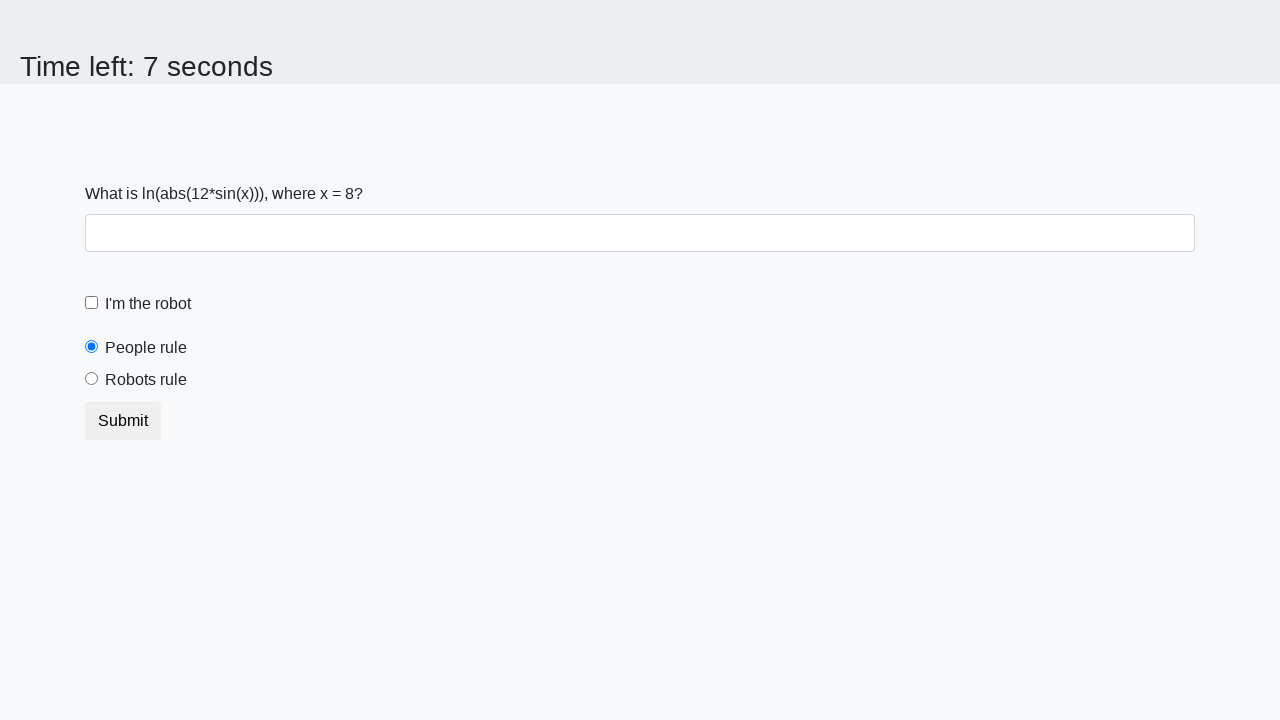

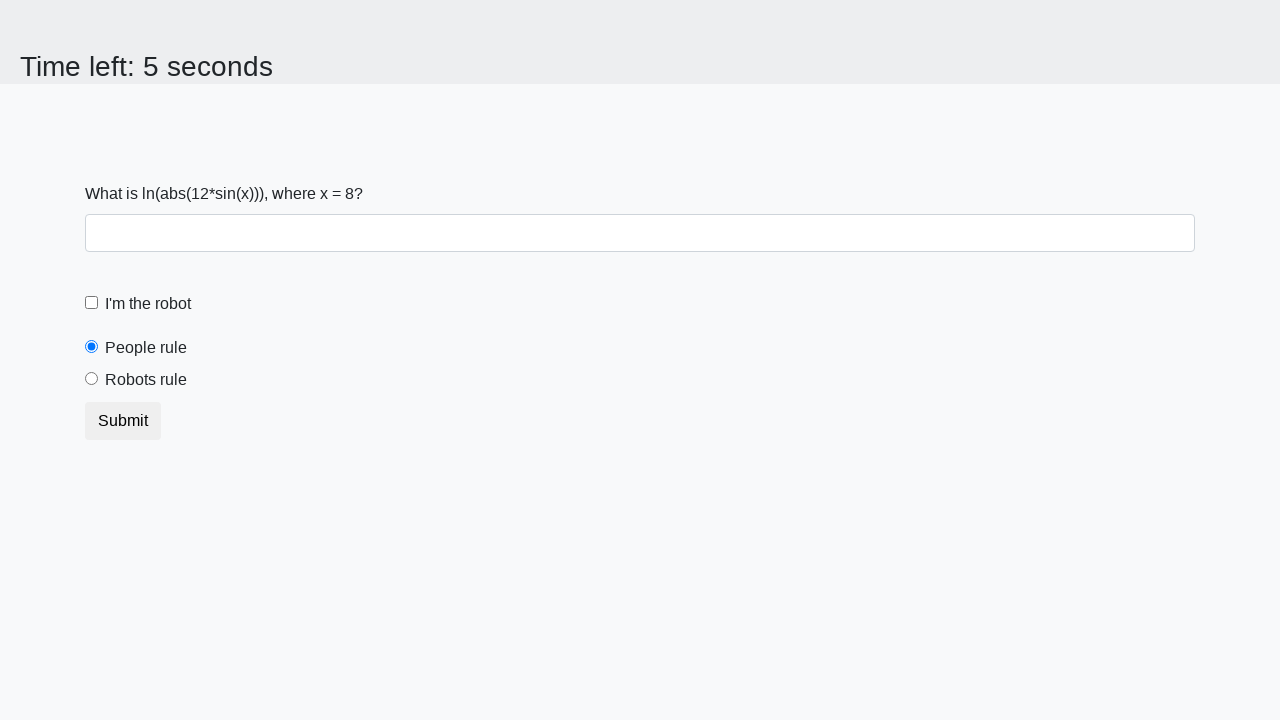